Tests opening a new browser window by clicking the Open Window button, switching to the new window, and interacting with the courses section

Starting URL: https://www.rahulshettyacademy.com/AutomationPractice/

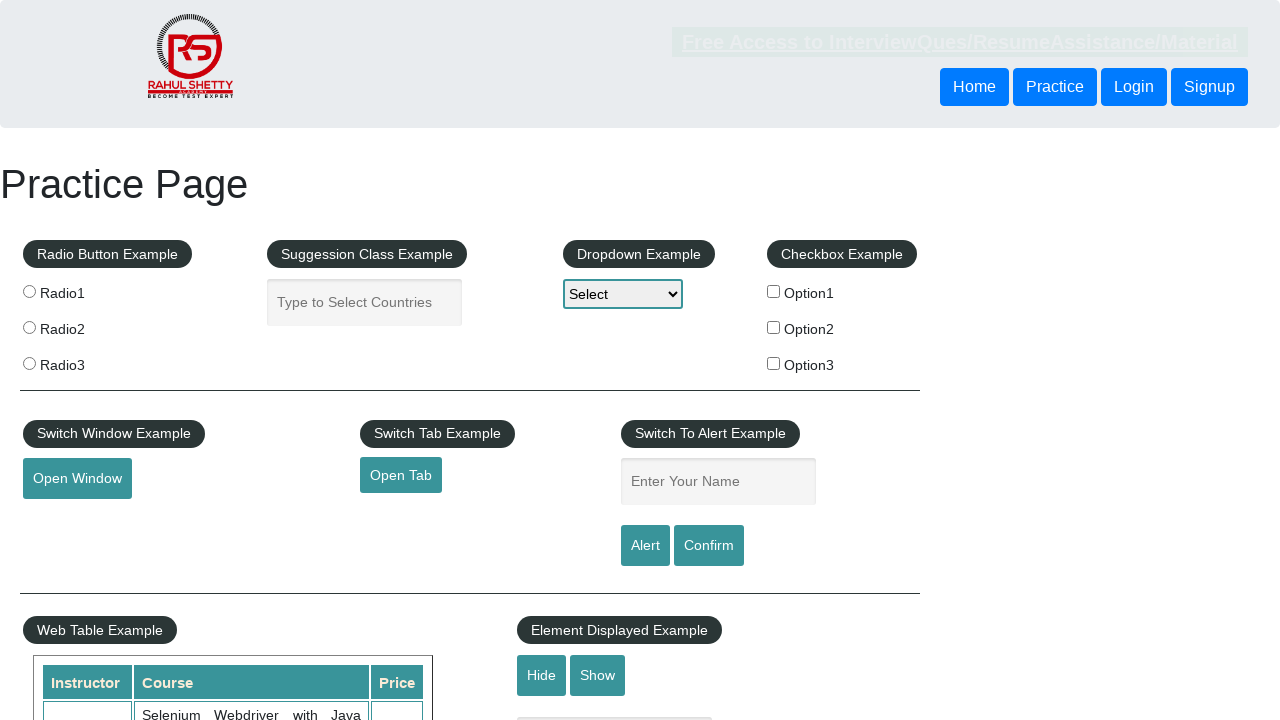

Clicked Open Window button at (77, 479) on #openwindow
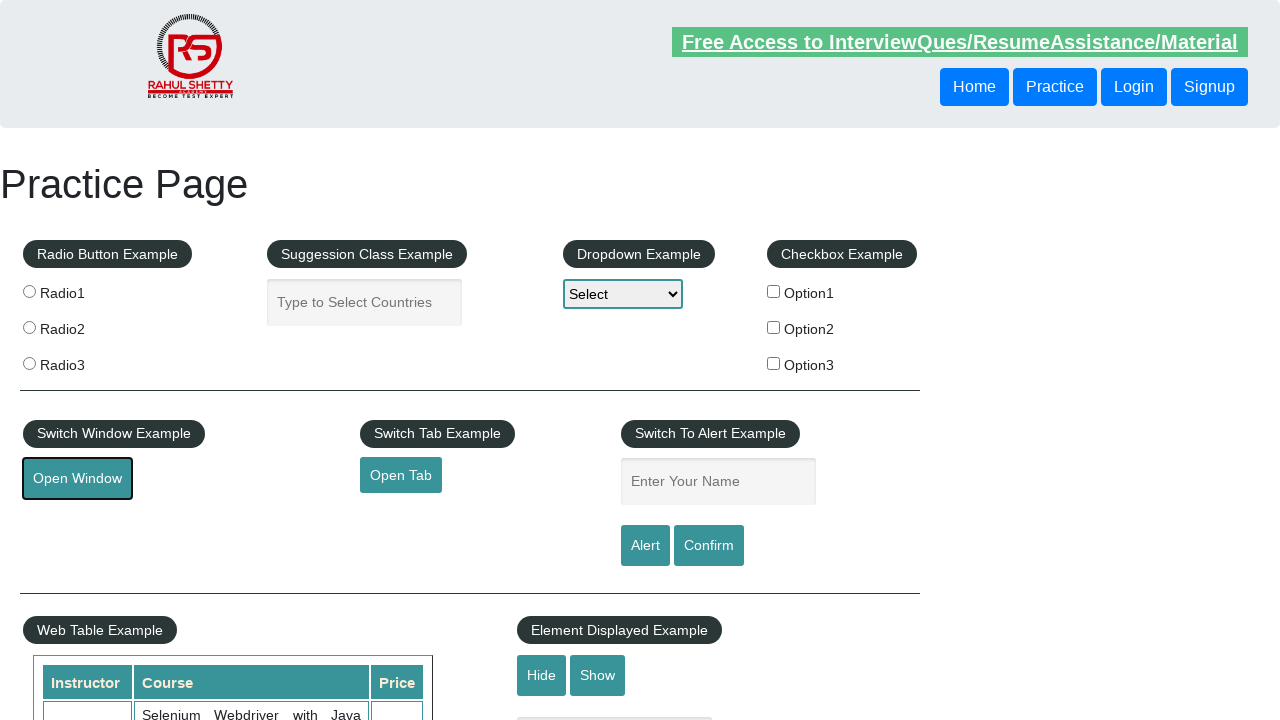

Clicked Open Window button and new page opened at (77, 479) on #openwindow
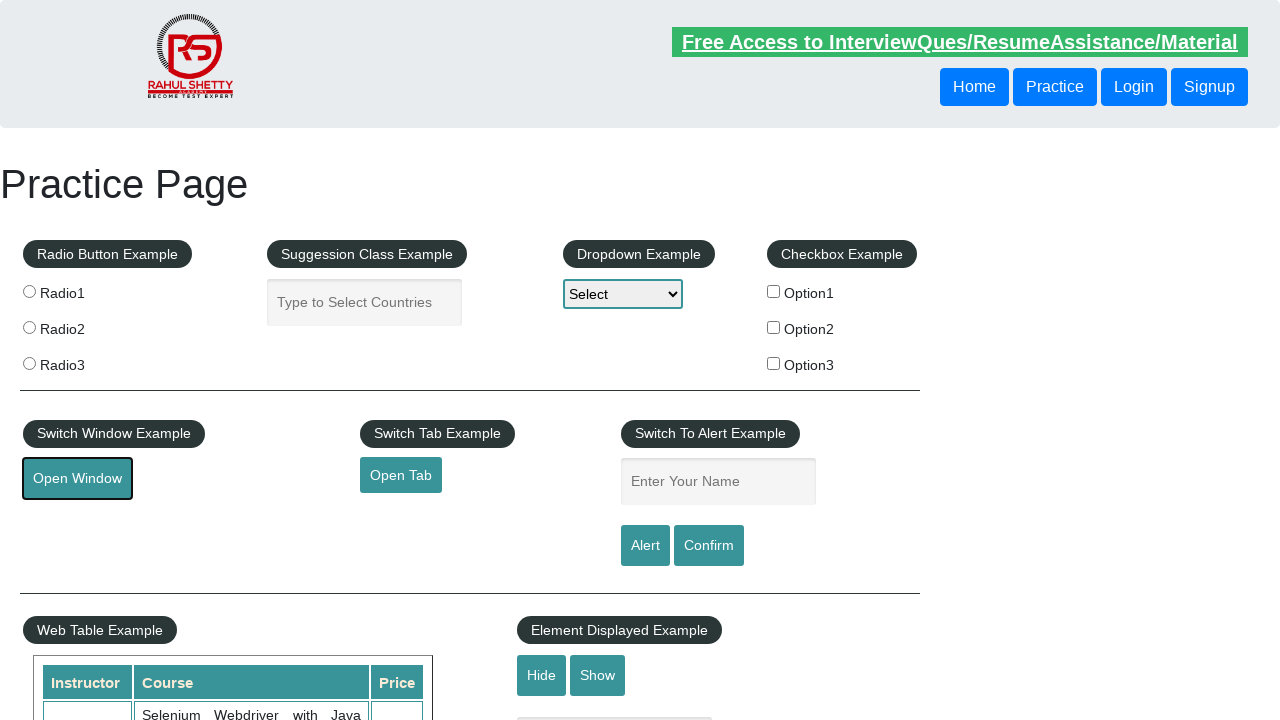

Captured new browser window
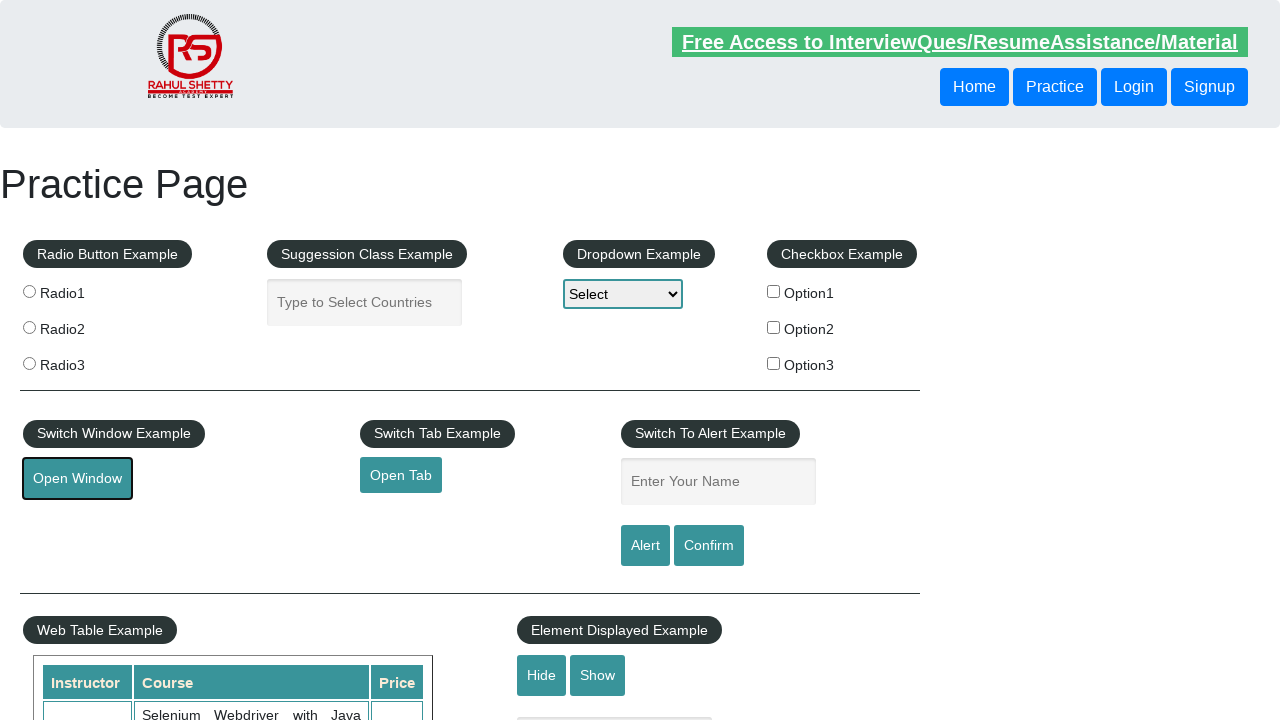

New page loaded completely
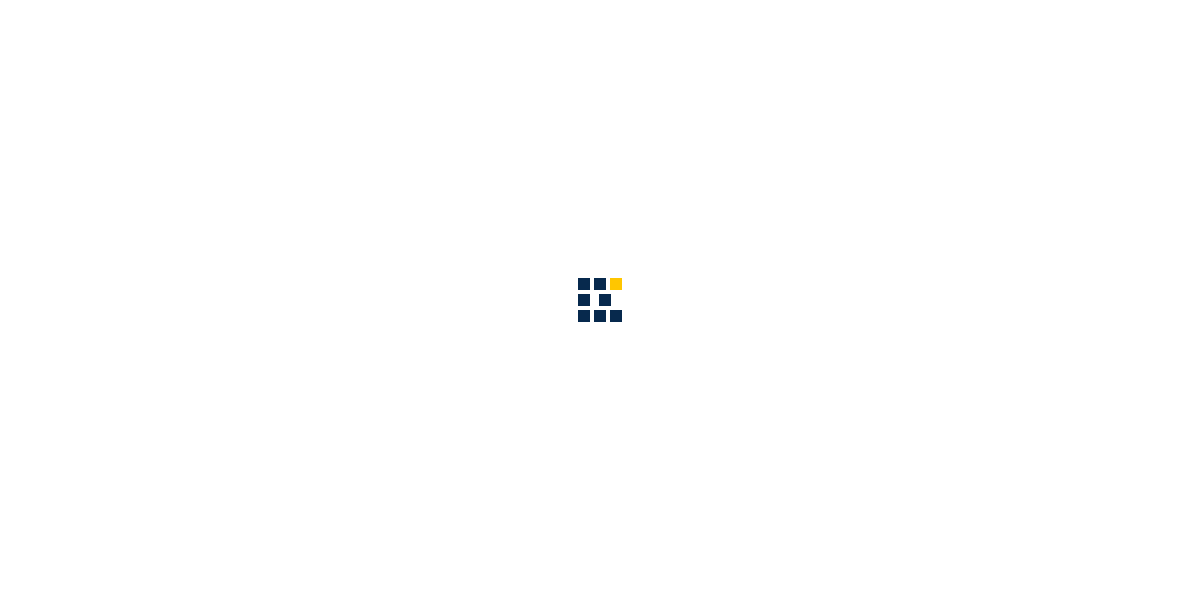

Clicked Courses link in new window at (1052, 124) on a:has-text('Courses')
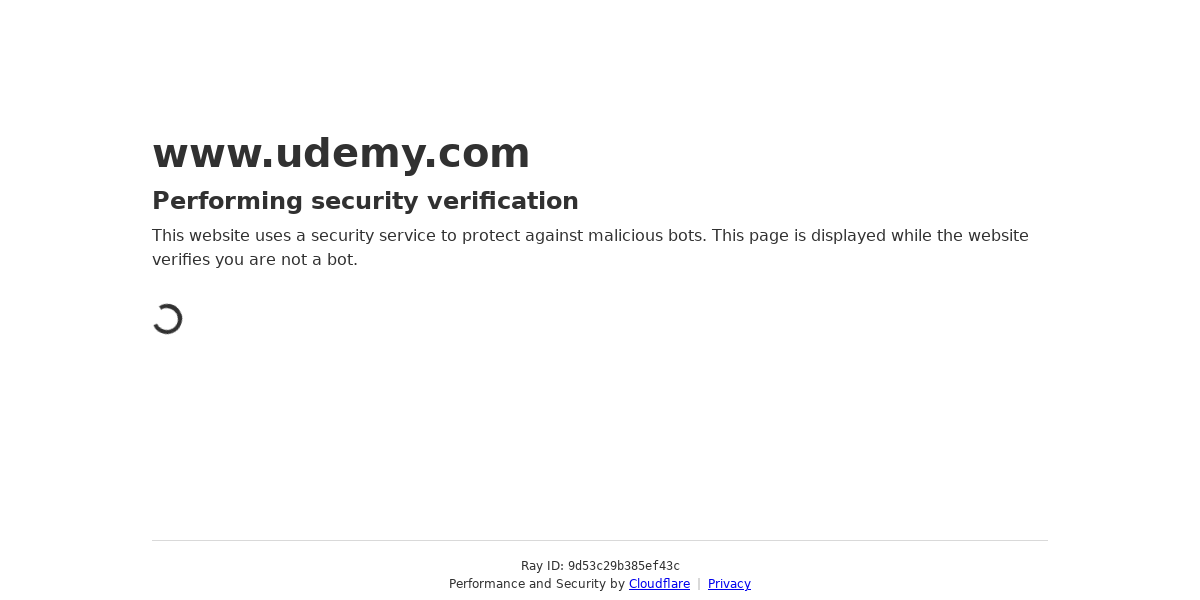

Closed new browser window
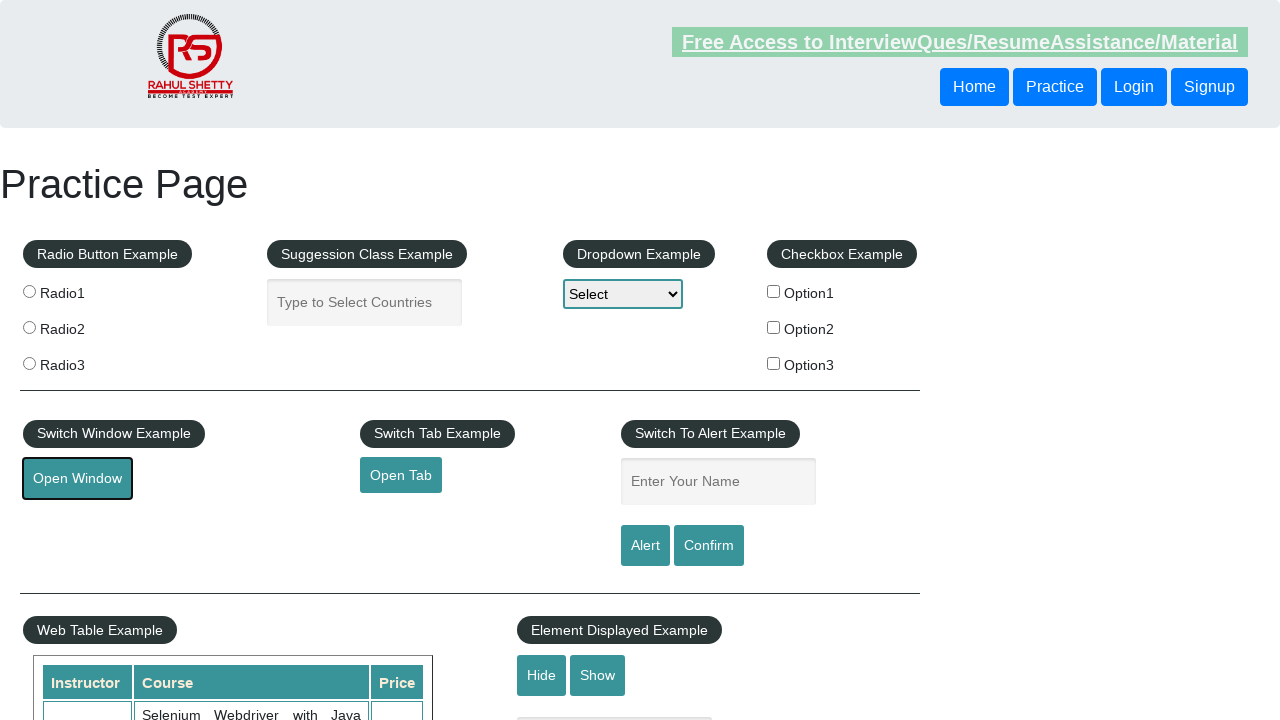

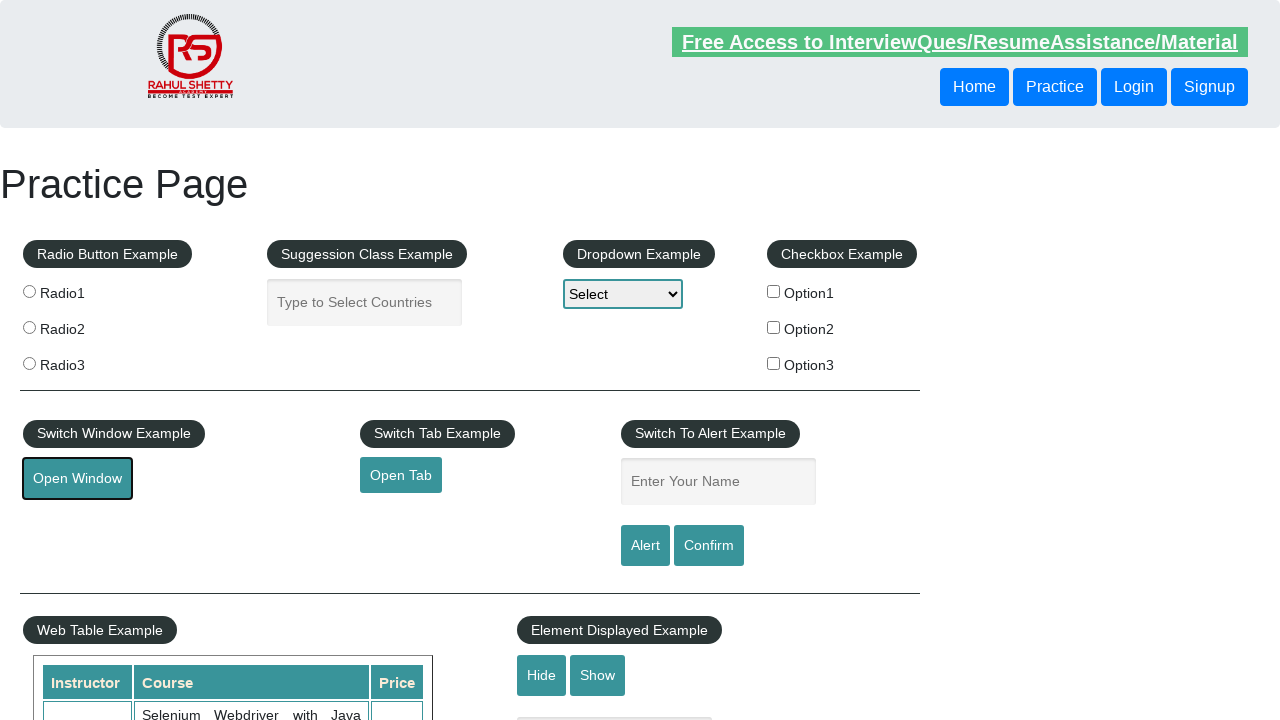